Tests that clicking Clear completed removes completed items from the list

Starting URL: https://demo.playwright.dev/todomvc

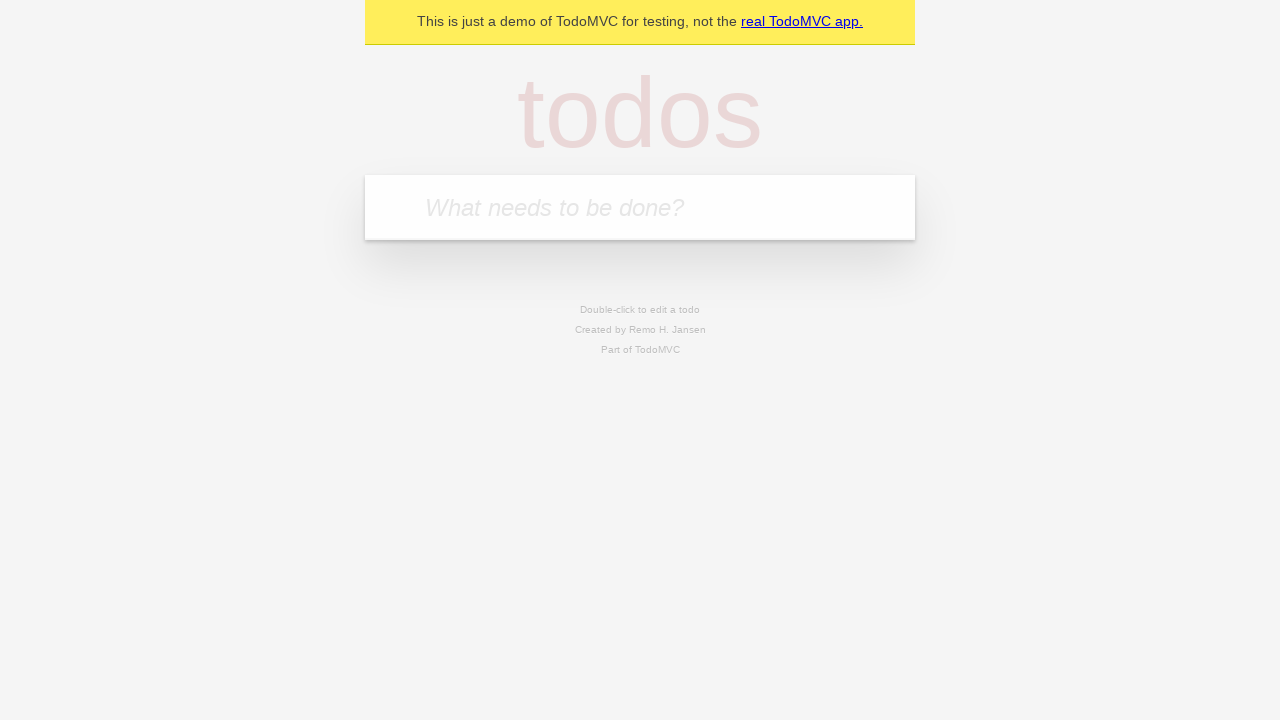

Filled todo input with 'buy some cheese' on internal:attr=[placeholder="What needs to be done?"i]
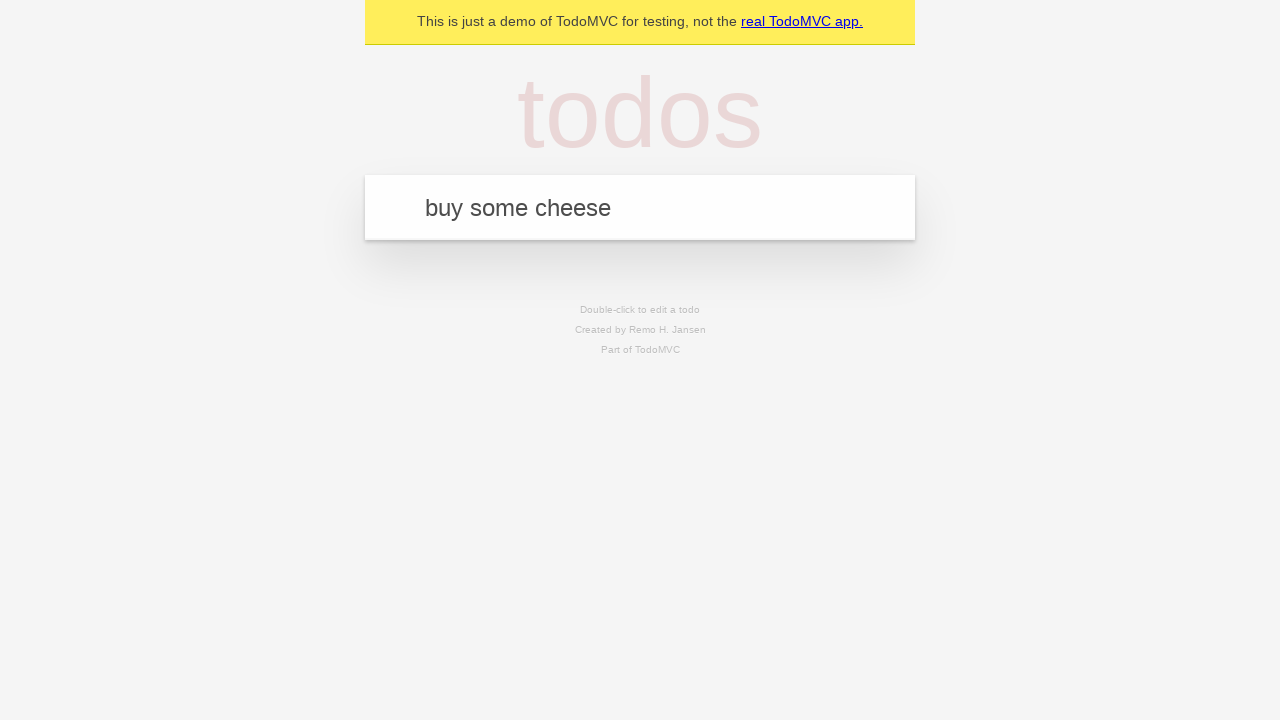

Pressed Enter to add todo 'buy some cheese' on internal:attr=[placeholder="What needs to be done?"i]
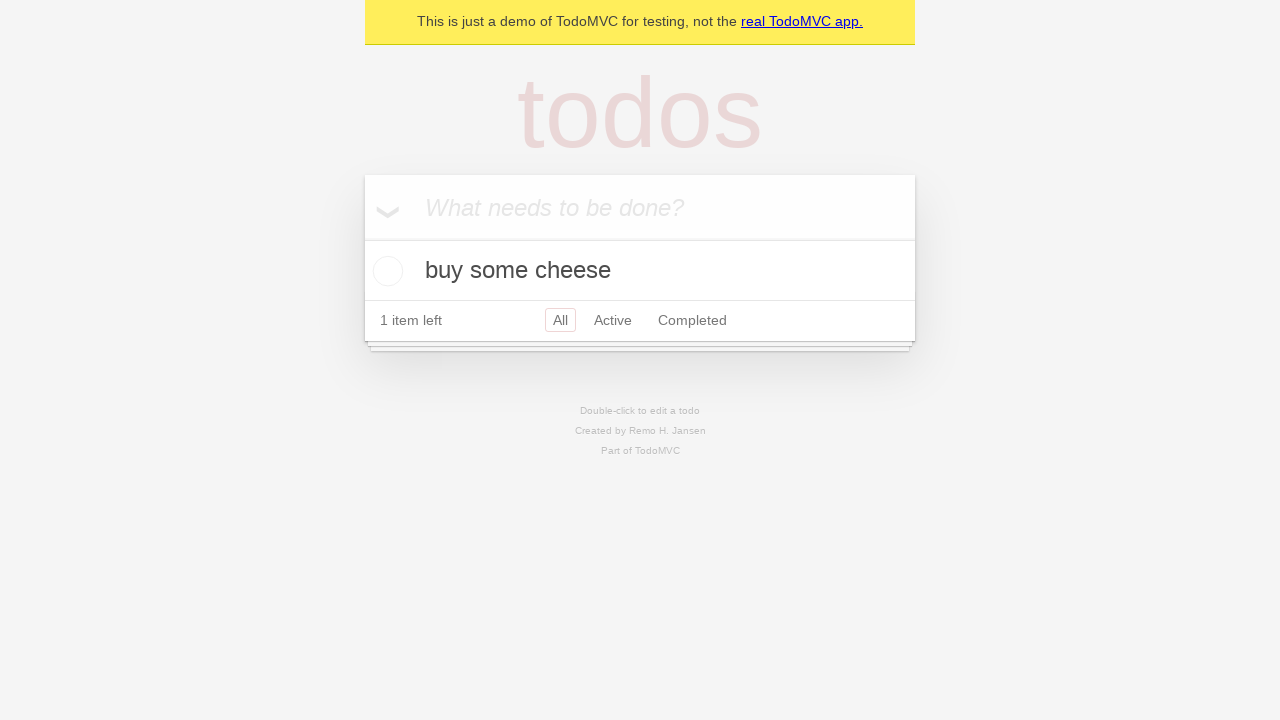

Filled todo input with 'feed the cat' on internal:attr=[placeholder="What needs to be done?"i]
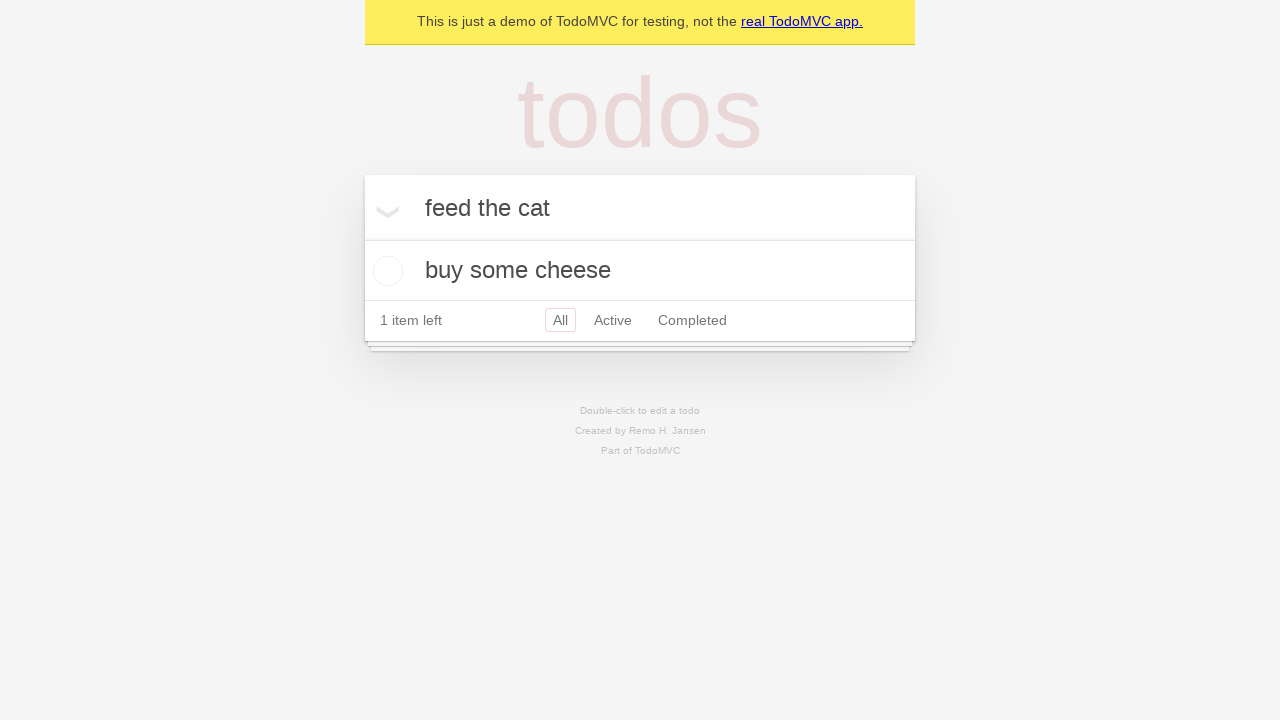

Pressed Enter to add todo 'feed the cat' on internal:attr=[placeholder="What needs to be done?"i]
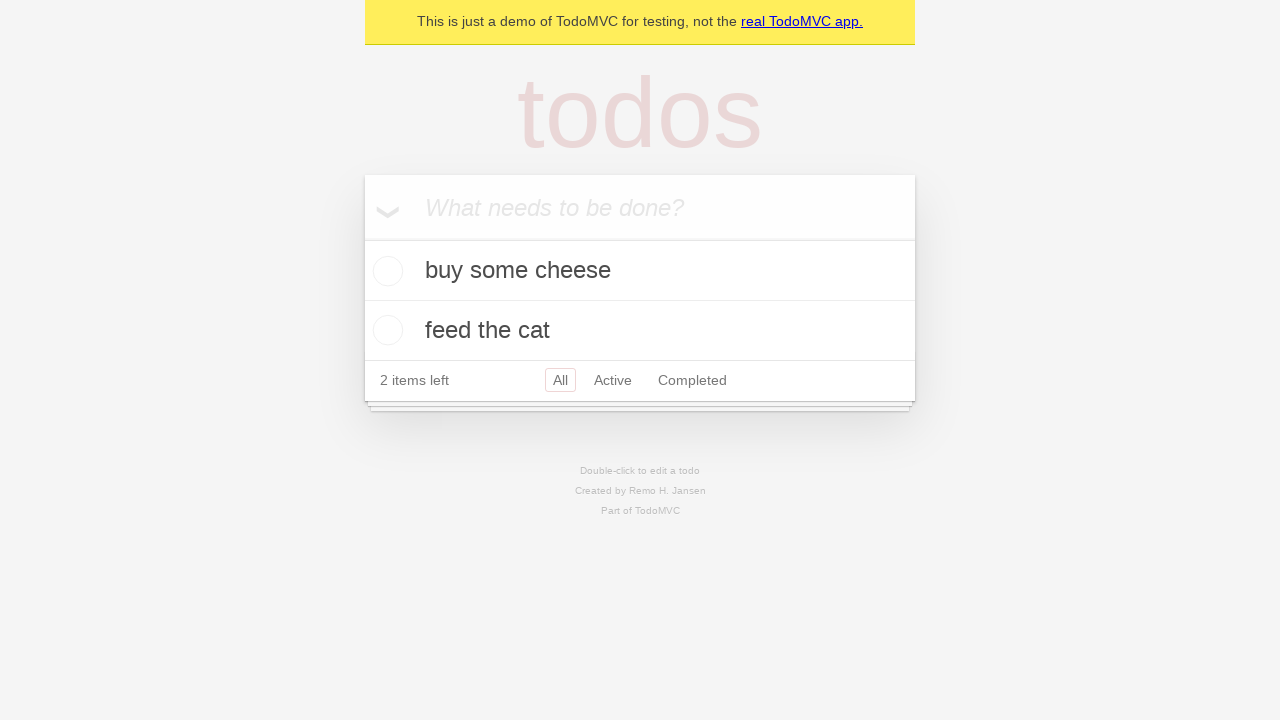

Filled todo input with 'book a doctors appointment' on internal:attr=[placeholder="What needs to be done?"i]
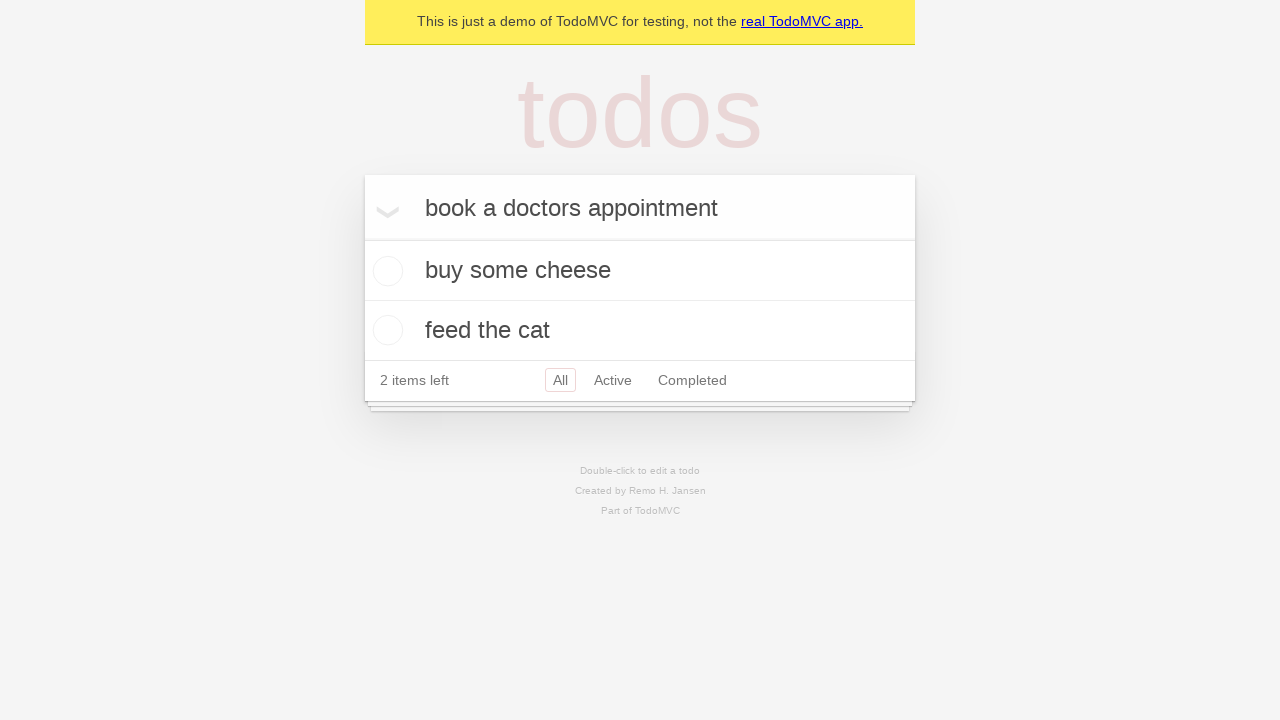

Pressed Enter to add todo 'book a doctors appointment' on internal:attr=[placeholder="What needs to be done?"i]
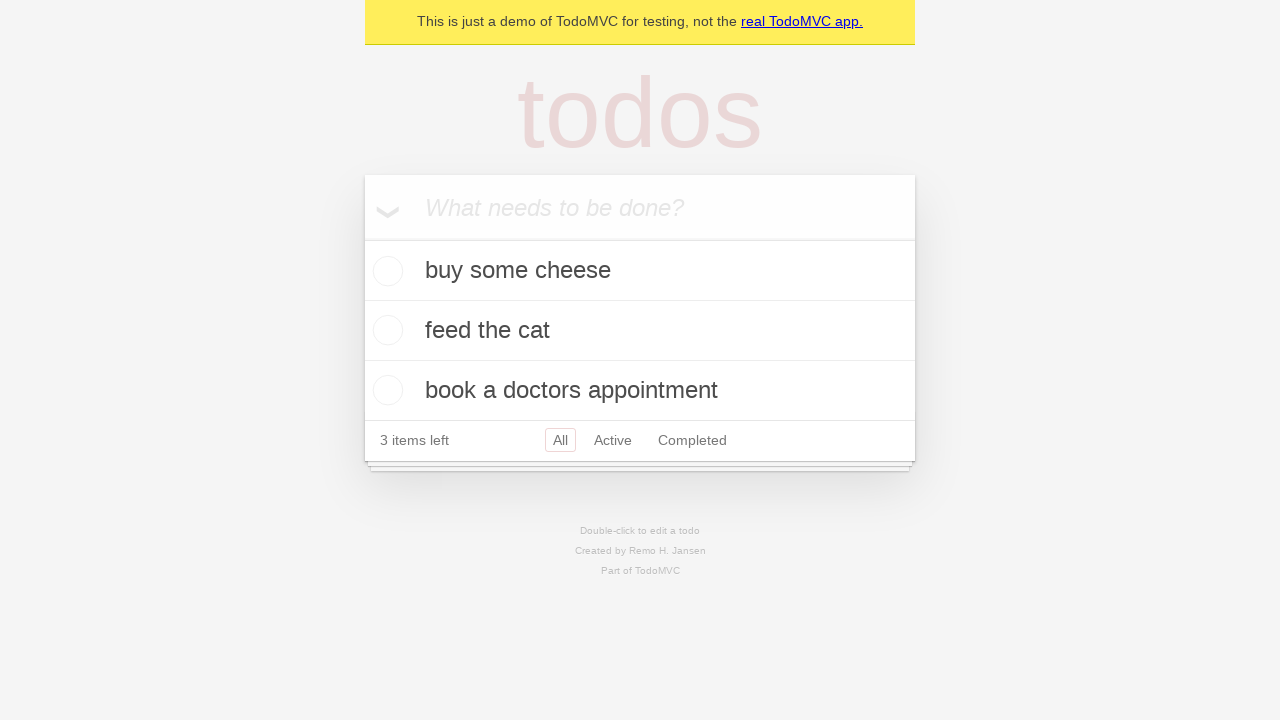

Waited for third todo item to load
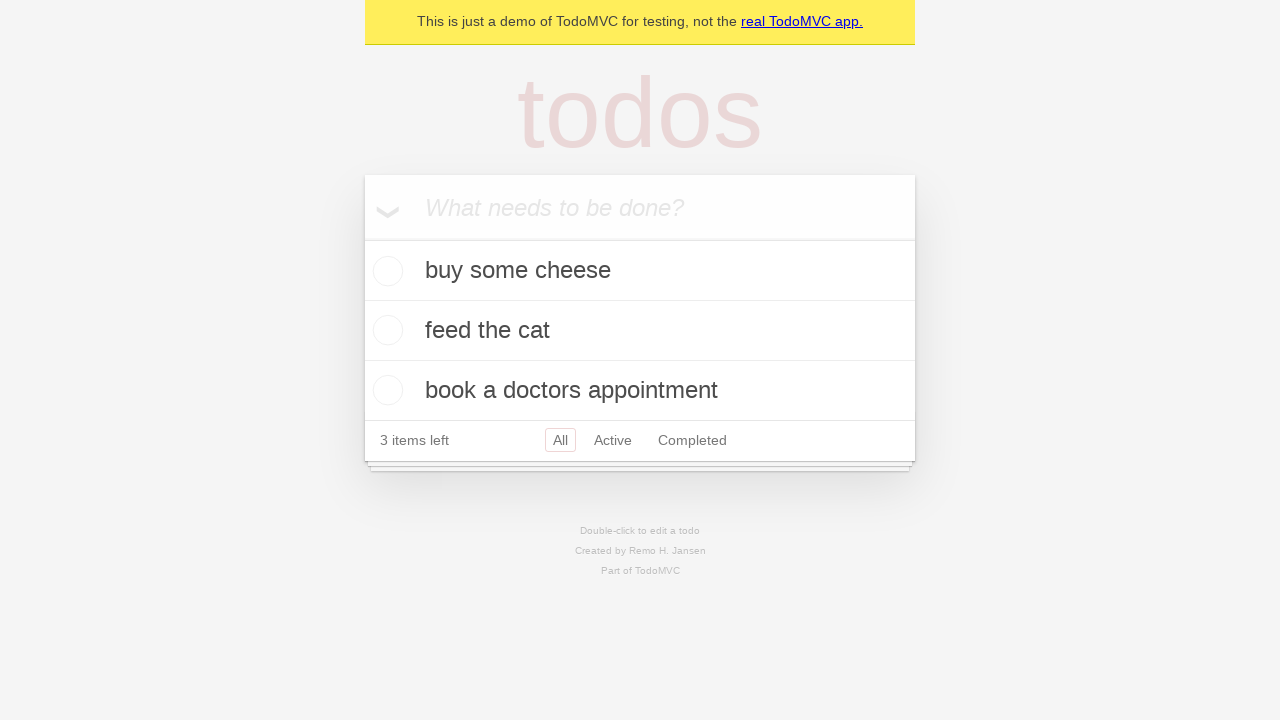

Checked the checkbox for second todo item 'feed the cat' at (385, 330) on [data-testid='todo-item'] >> nth=1 >> internal:role=checkbox
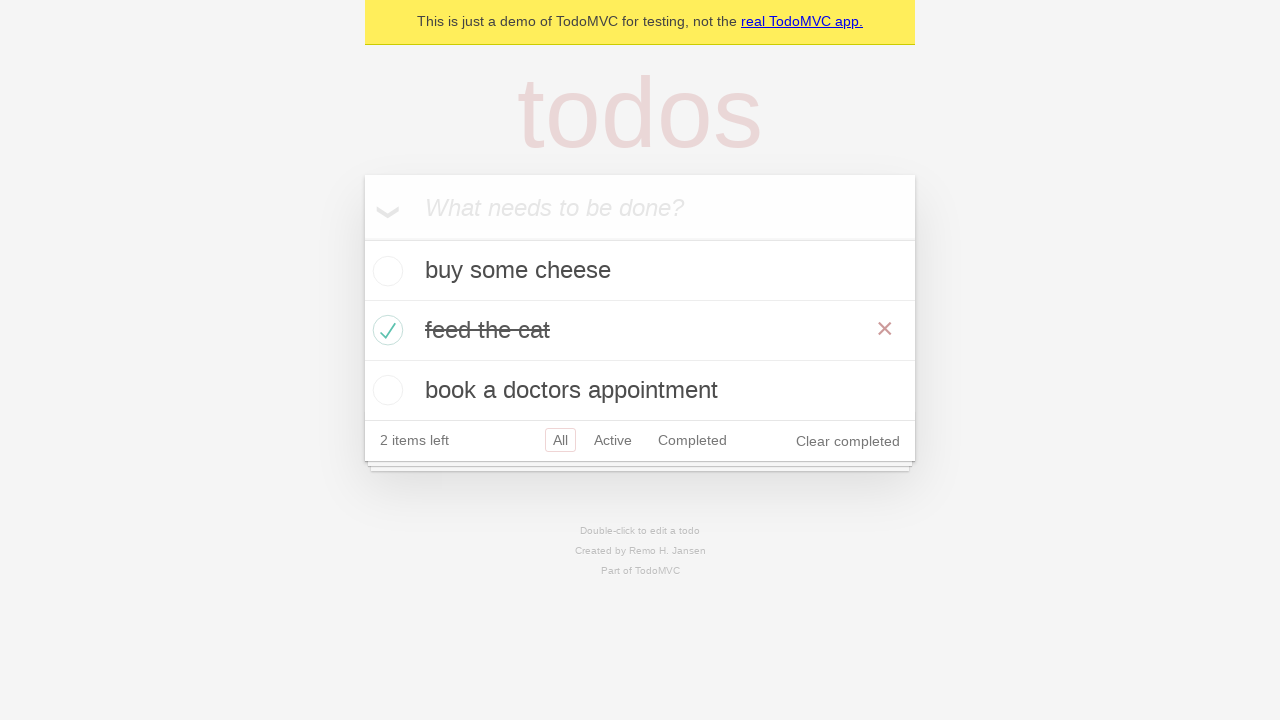

Clicked 'Clear completed' button at (848, 441) on internal:role=button[name="Clear completed"i]
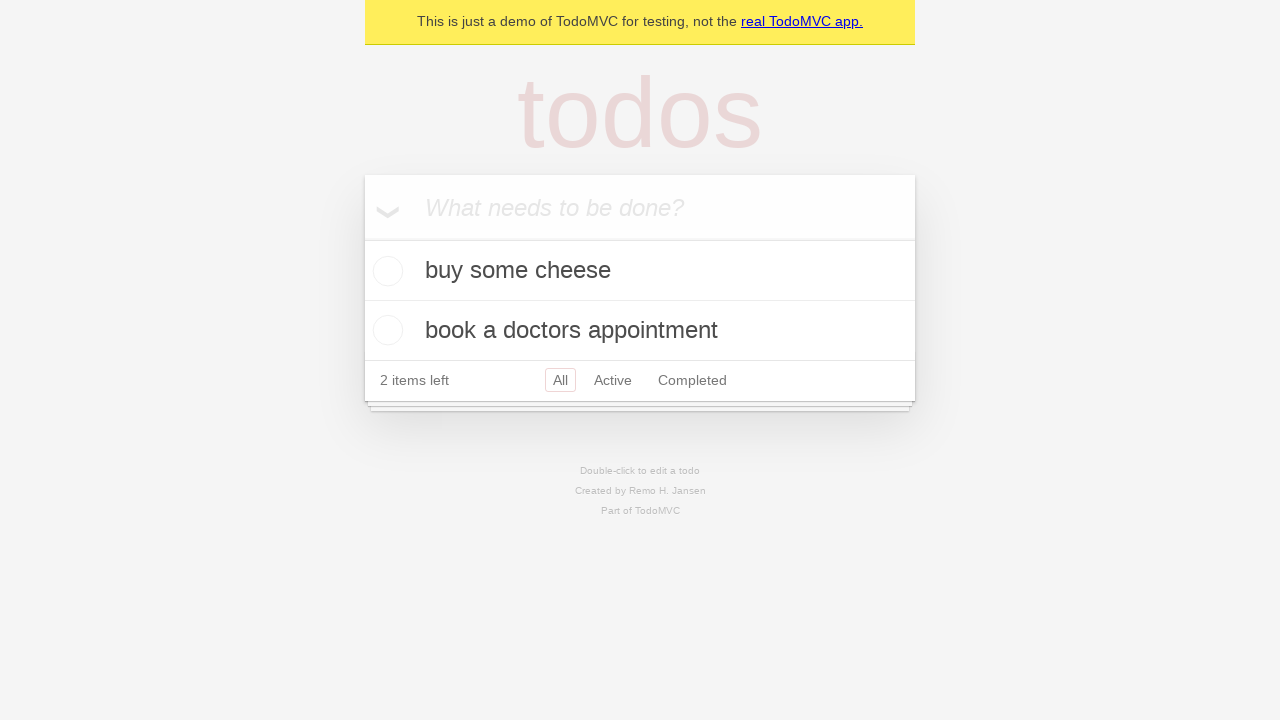

Verified completed item was removed - 2 items remain
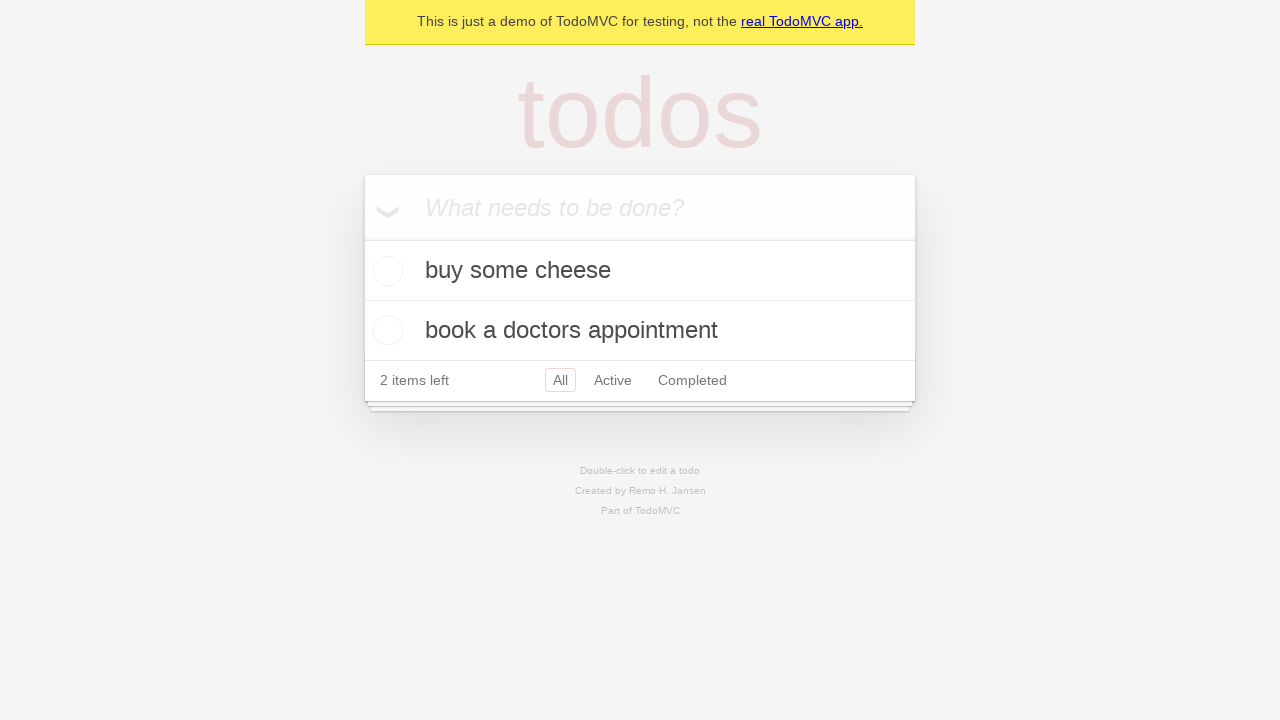

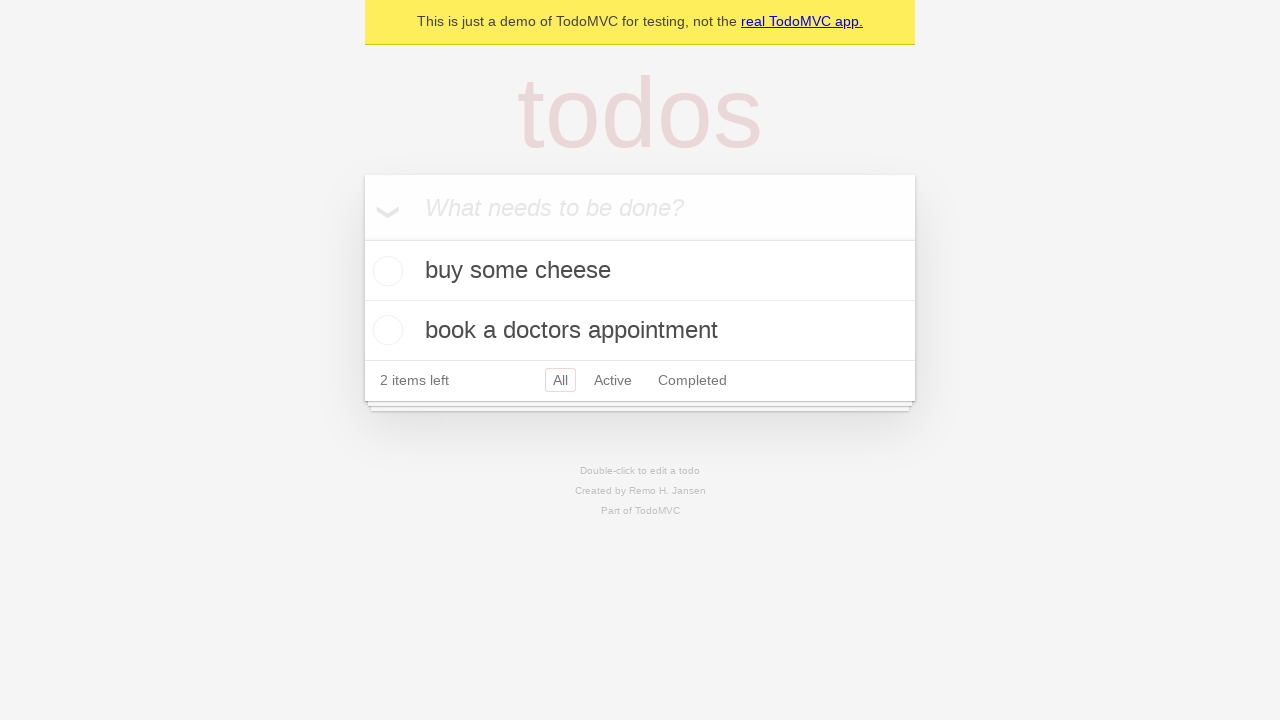